Demonstrates device emulation by setting custom viewport metrics (1000x1500 with 50x device scale factor) and navigating to Microsoft's homepage to verify the page loads with the emulated device settings.

Starting URL: https://www.microsoft.com/

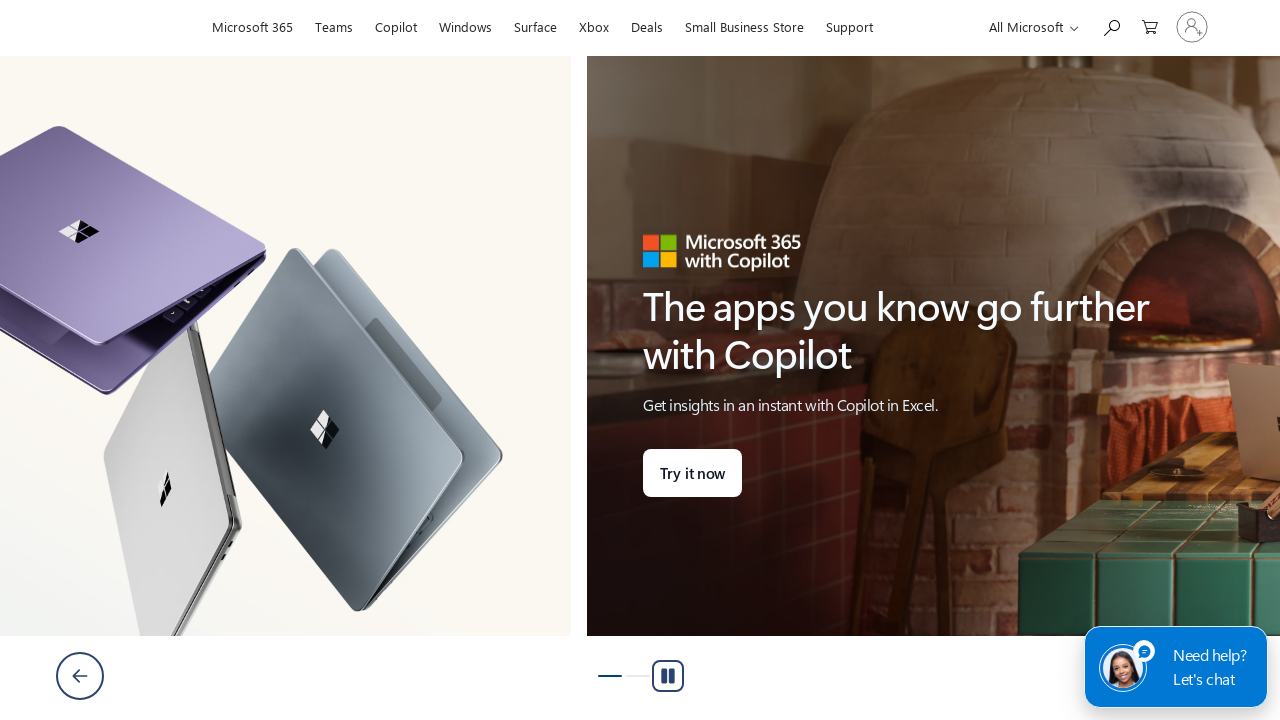

Page DOM content loaded
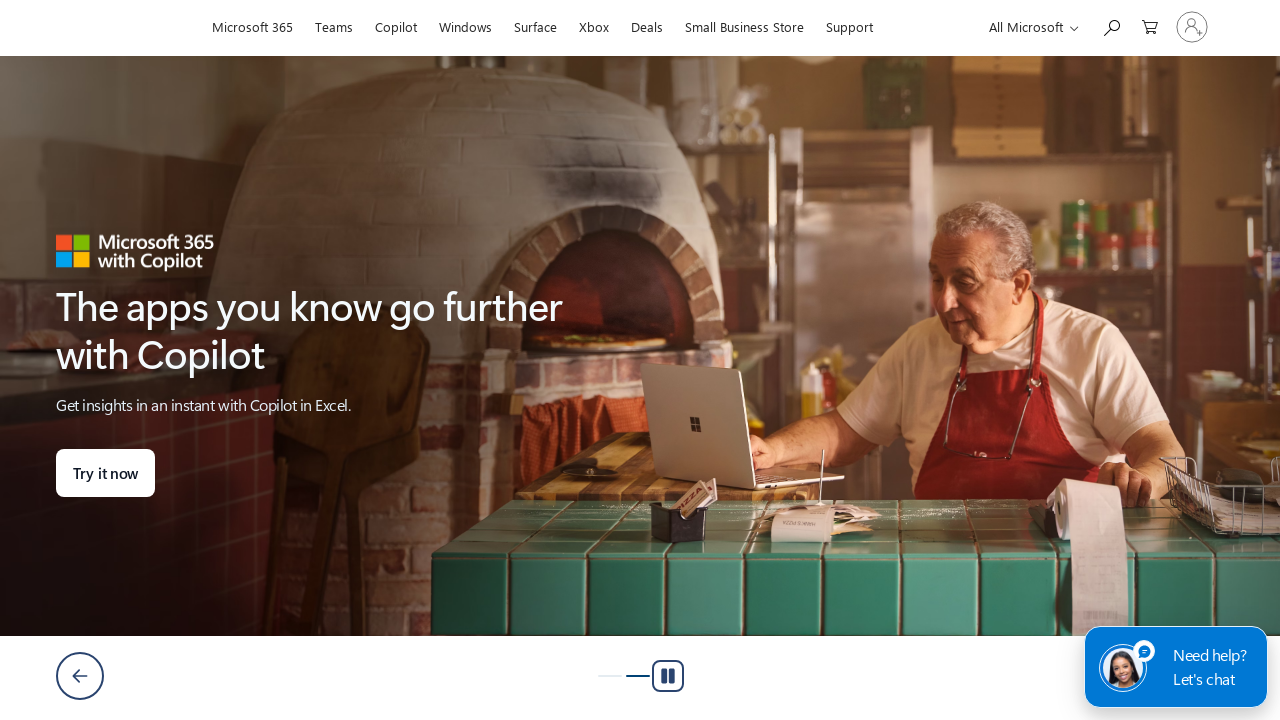

Body element found and page content verified with emulated device settings (1000x1500 viewport, 50x device scale factor)
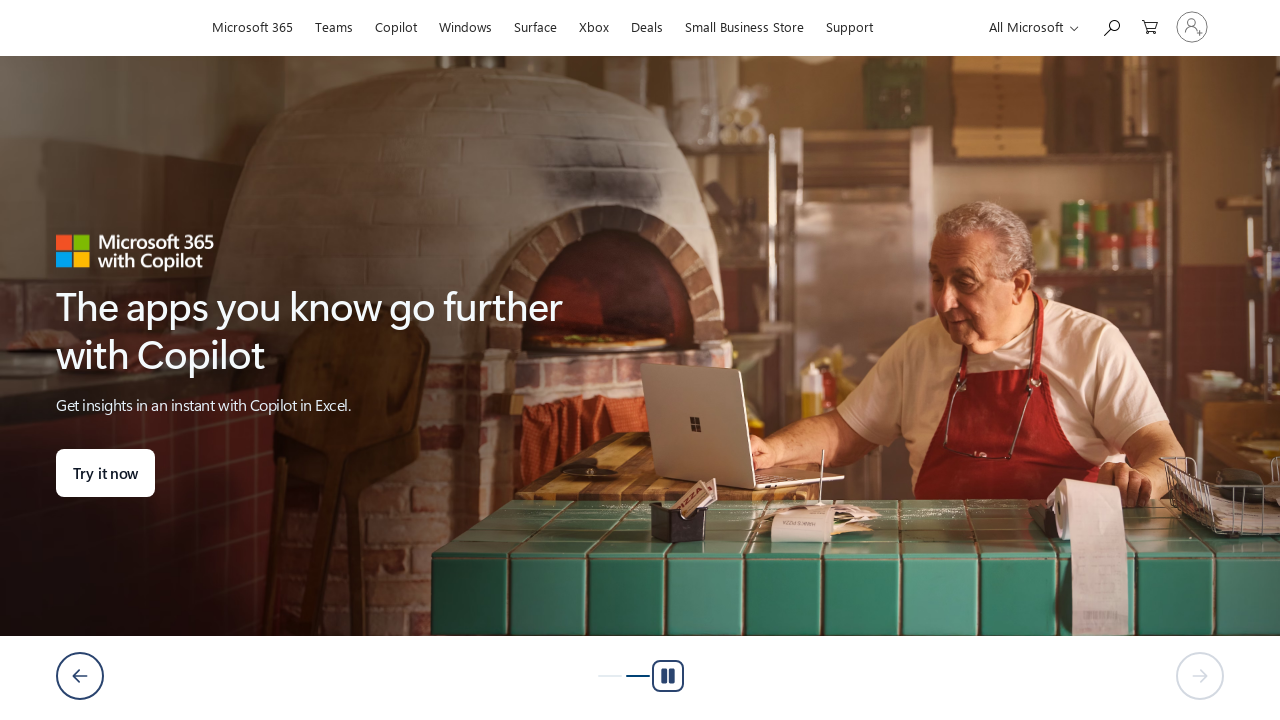

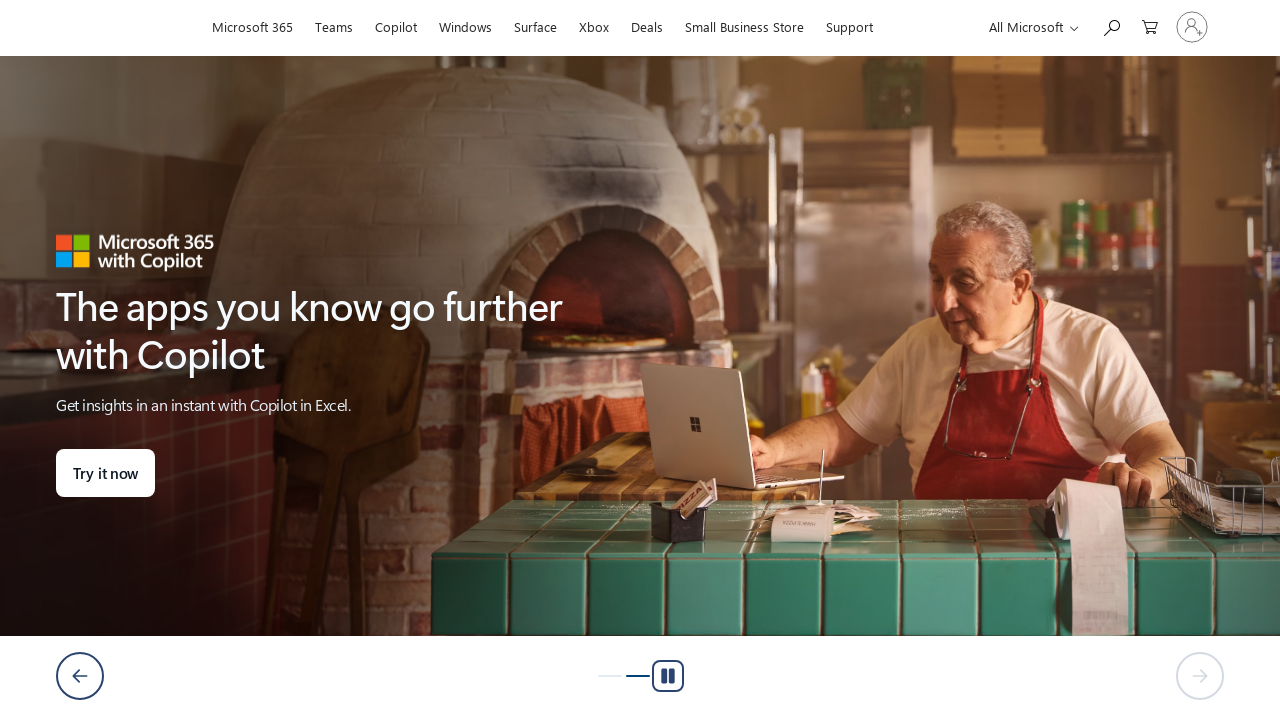